Tests passenger selection dropdown by incrementing adult passenger count multiple times using different approaches and closing the dropdown

Starting URL: https://rahulshettyacademy.com/dropdownsPractise/

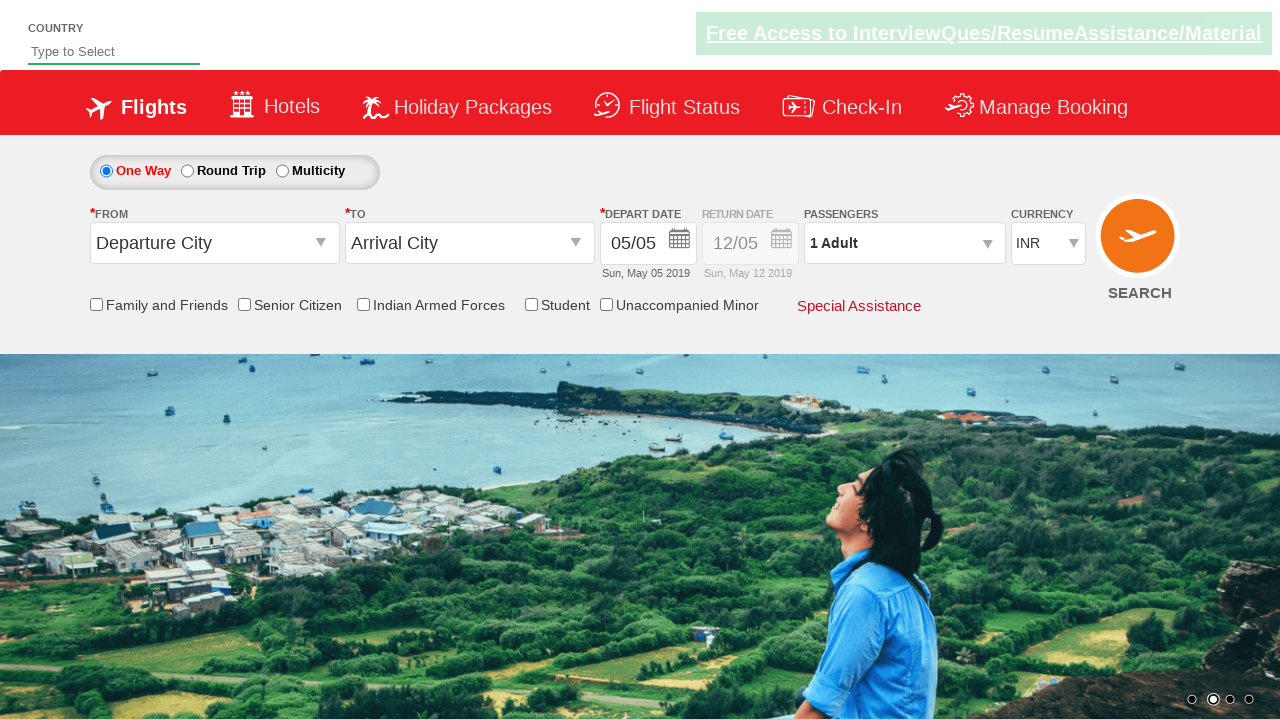

Clicked on passenger info dropdown to open it at (904, 243) on #divpaxinfo
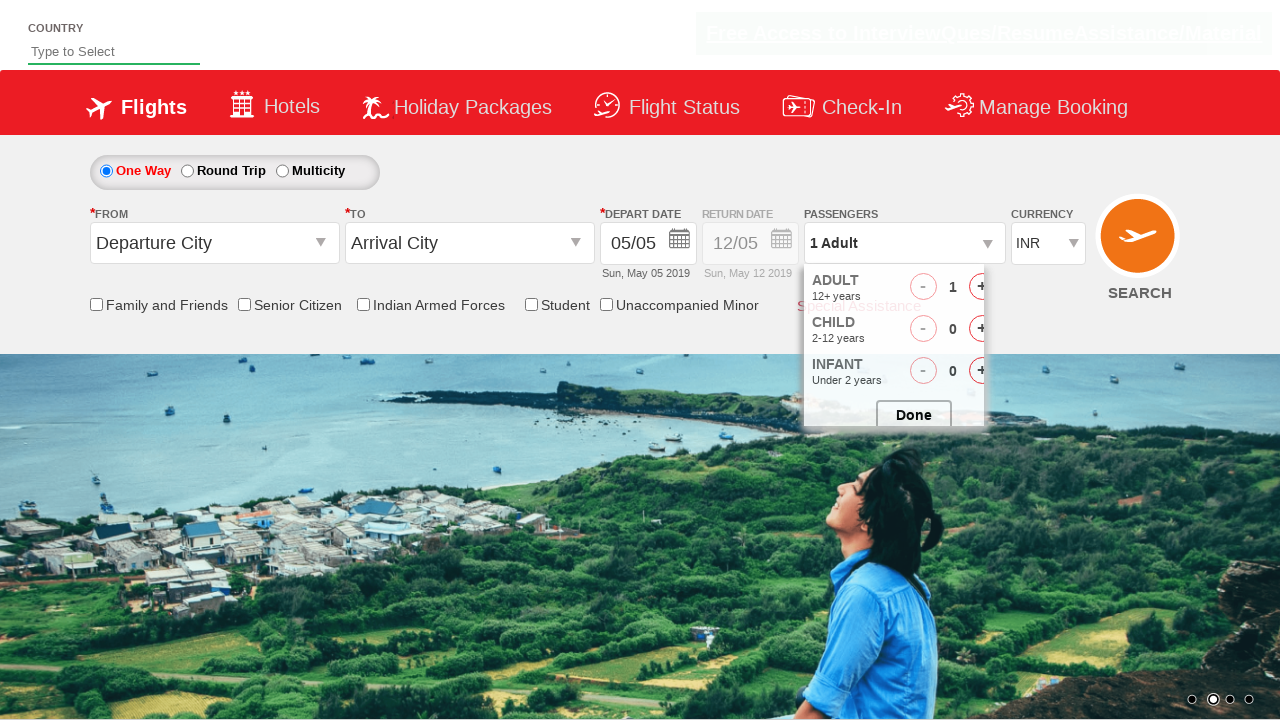

Waited 2000ms for dropdown to be fully visible
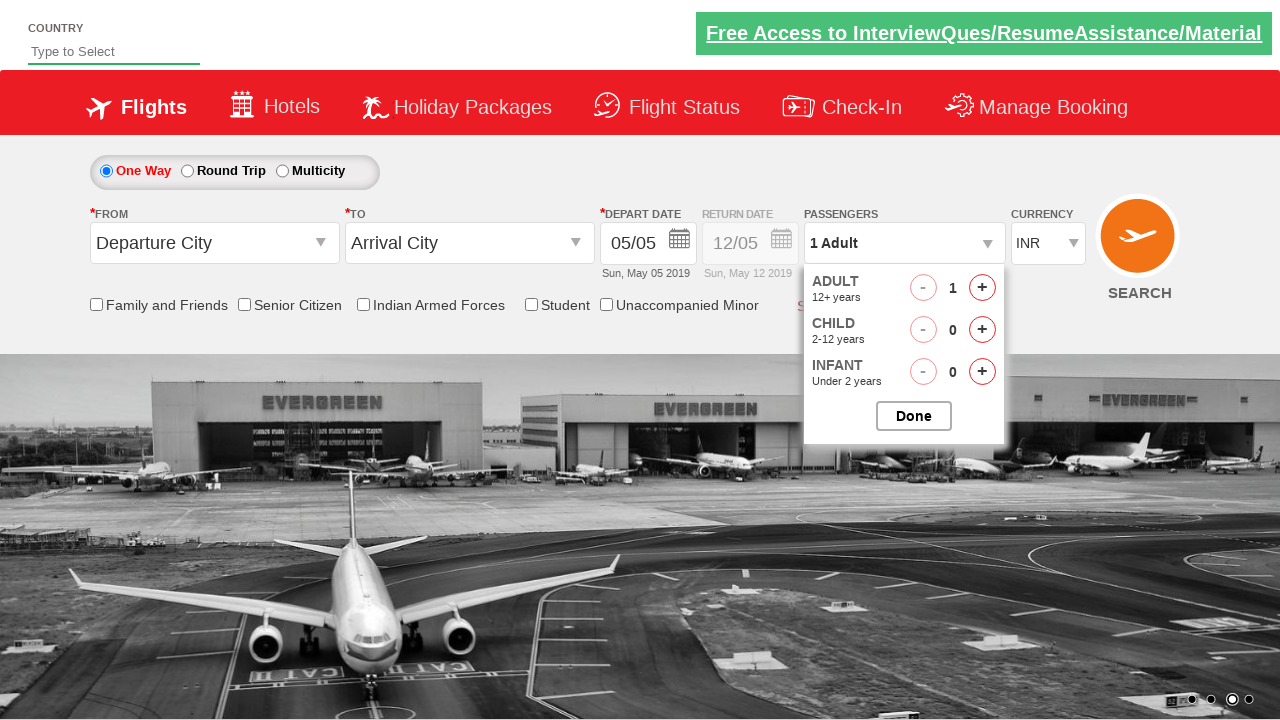

Incremented adult passenger count (manual click 1) at (982, 288) on #hrefIncAdt
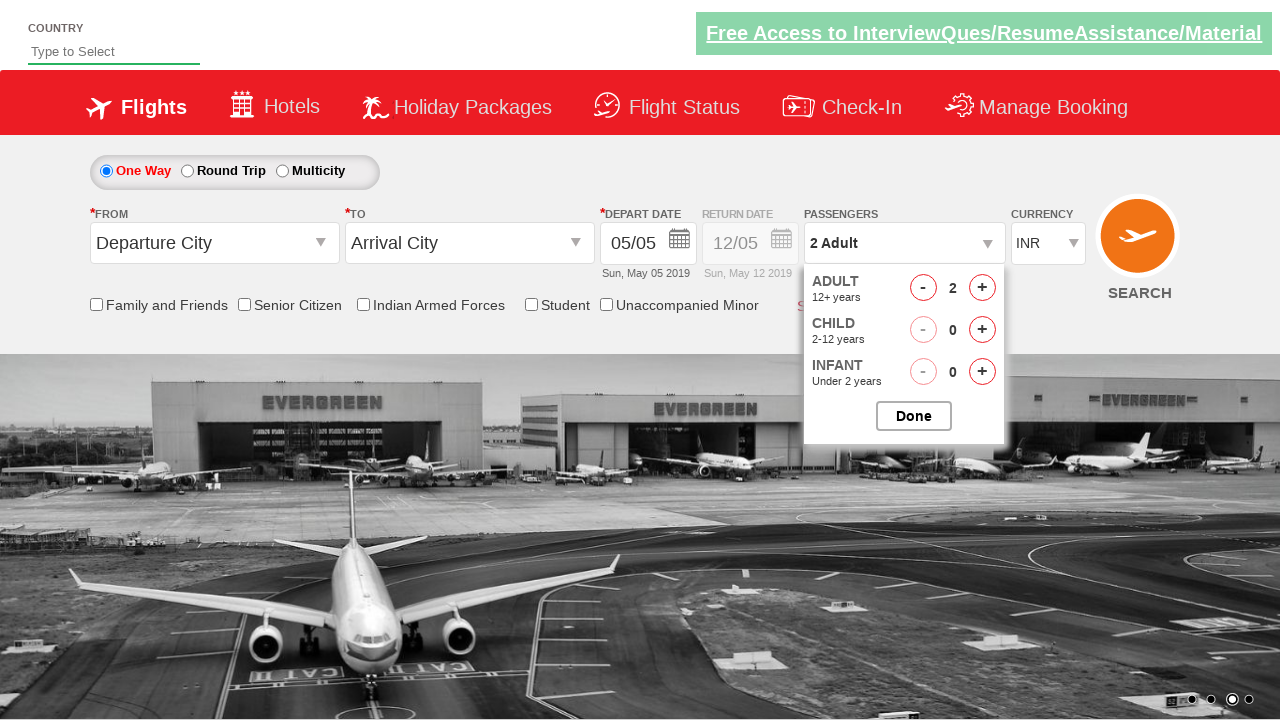

Incremented adult passenger count (manual click 2) at (982, 288) on #hrefIncAdt
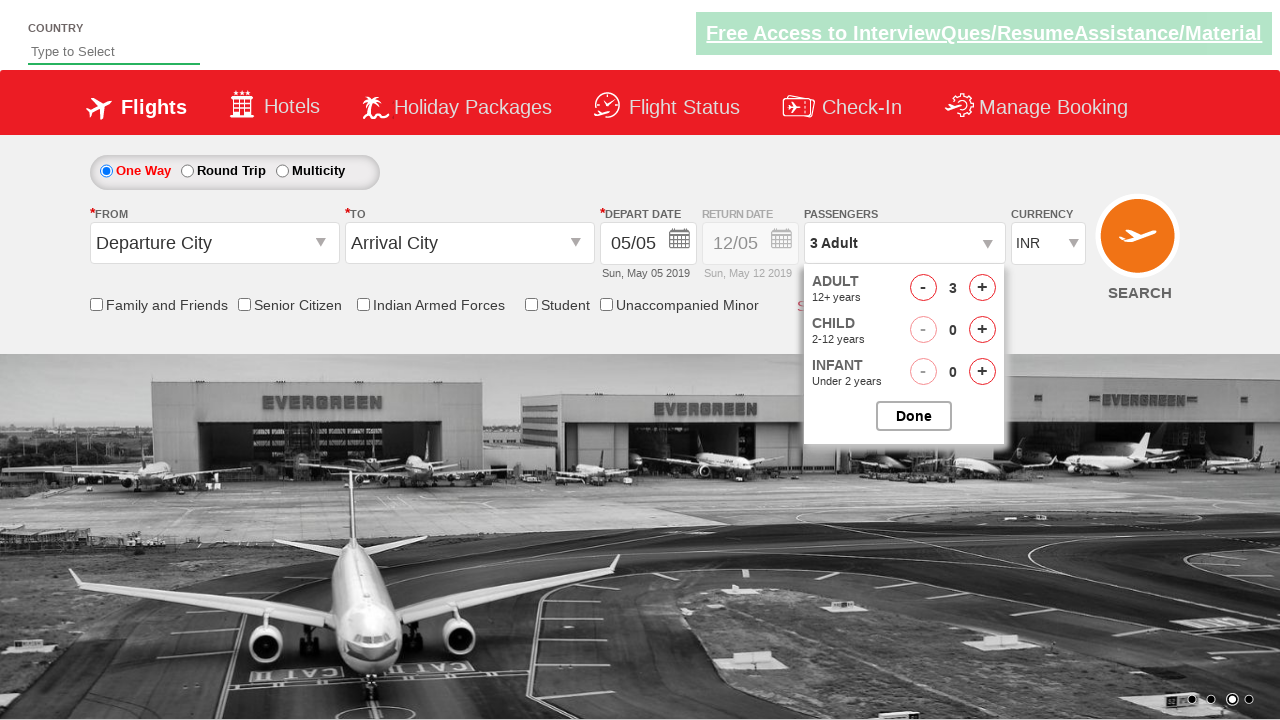

Incremented adult passenger count (manual click 3) at (982, 288) on #hrefIncAdt
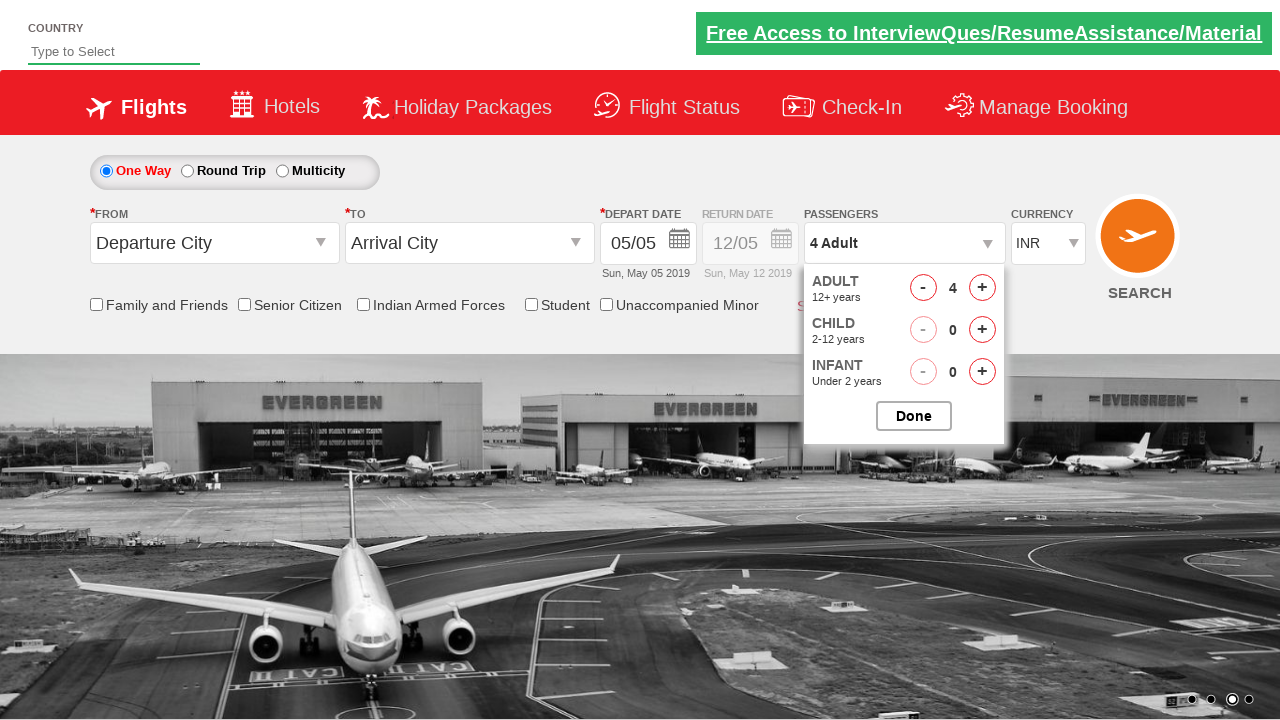

Incremented adult passenger count (loop click 1/3) at (982, 288) on #hrefIncAdt
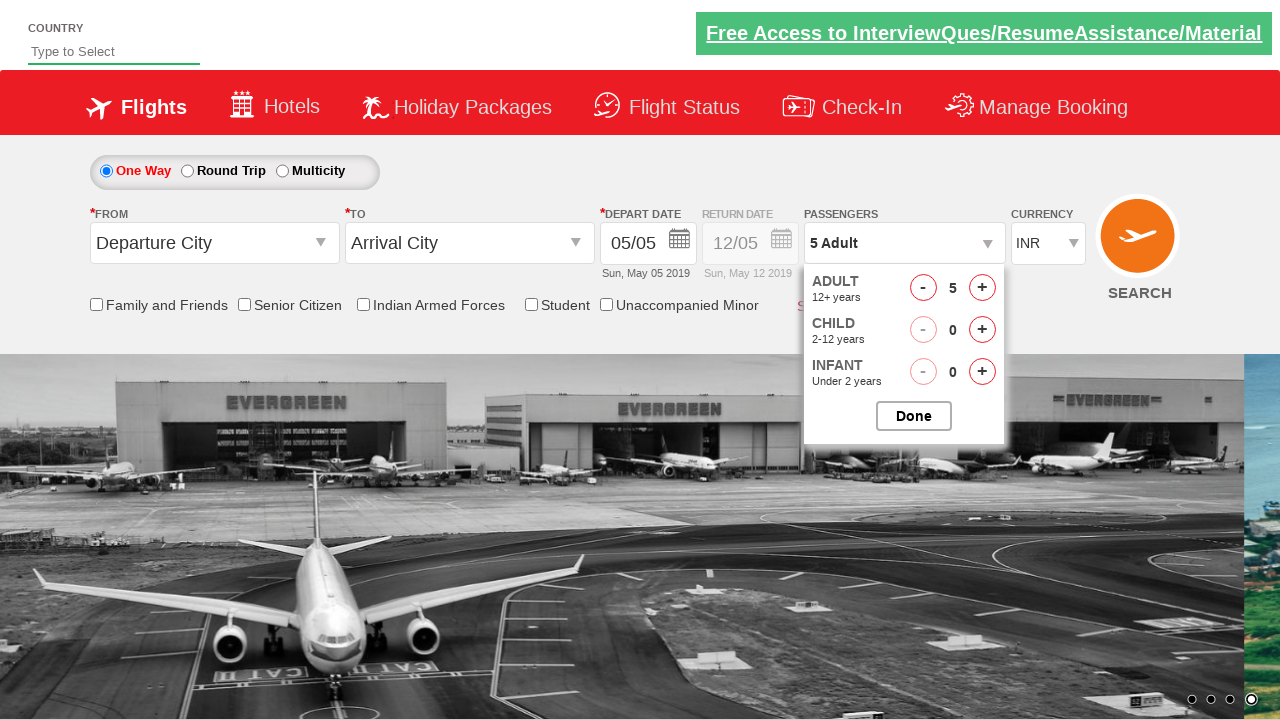

Incremented adult passenger count (loop click 2/3) at (982, 288) on #hrefIncAdt
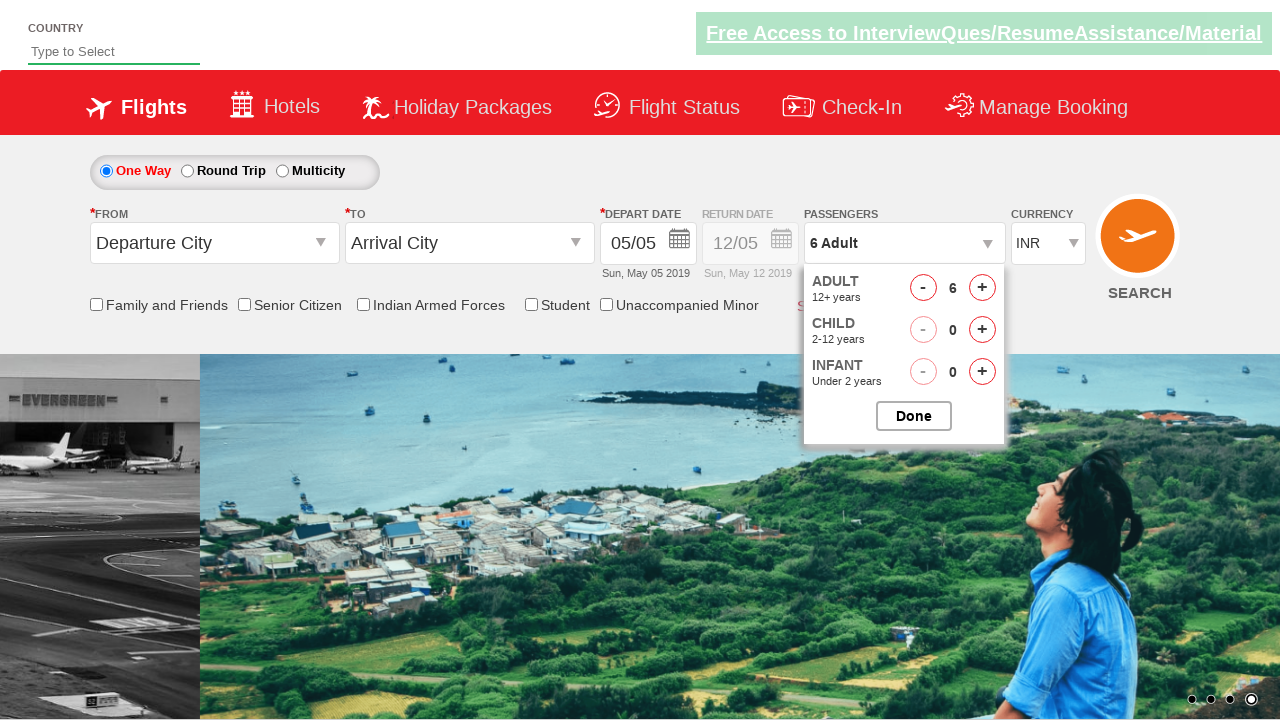

Incremented adult passenger count (loop click 3/3) at (982, 288) on #hrefIncAdt
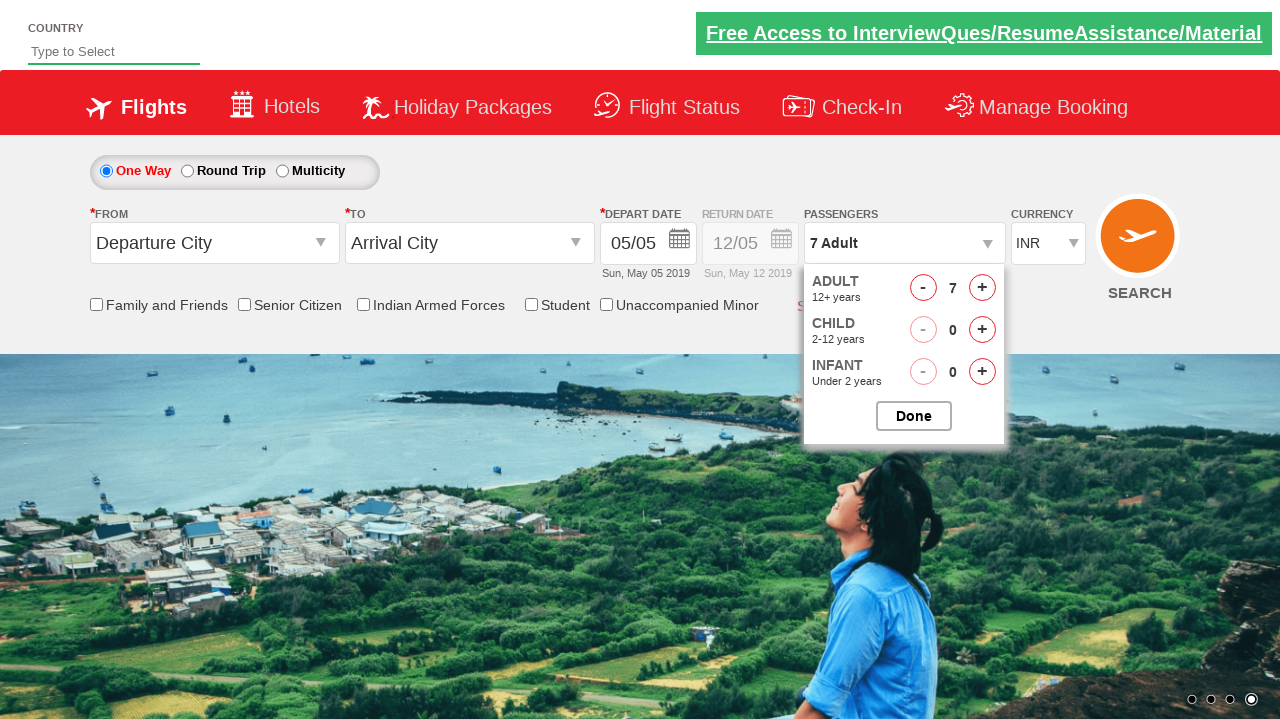

Incremented adult passenger count (loop click 1/2) at (982, 288) on #hrefIncAdt
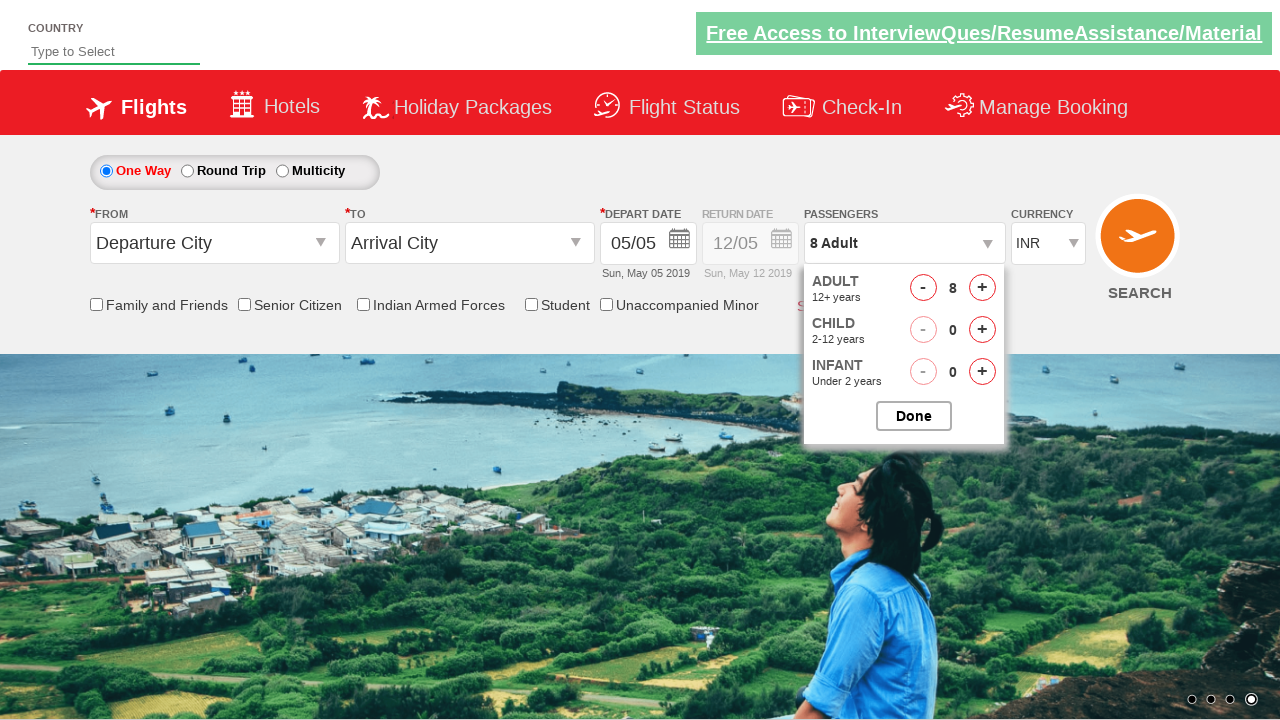

Incremented adult passenger count (loop click 2/2) at (982, 288) on #hrefIncAdt
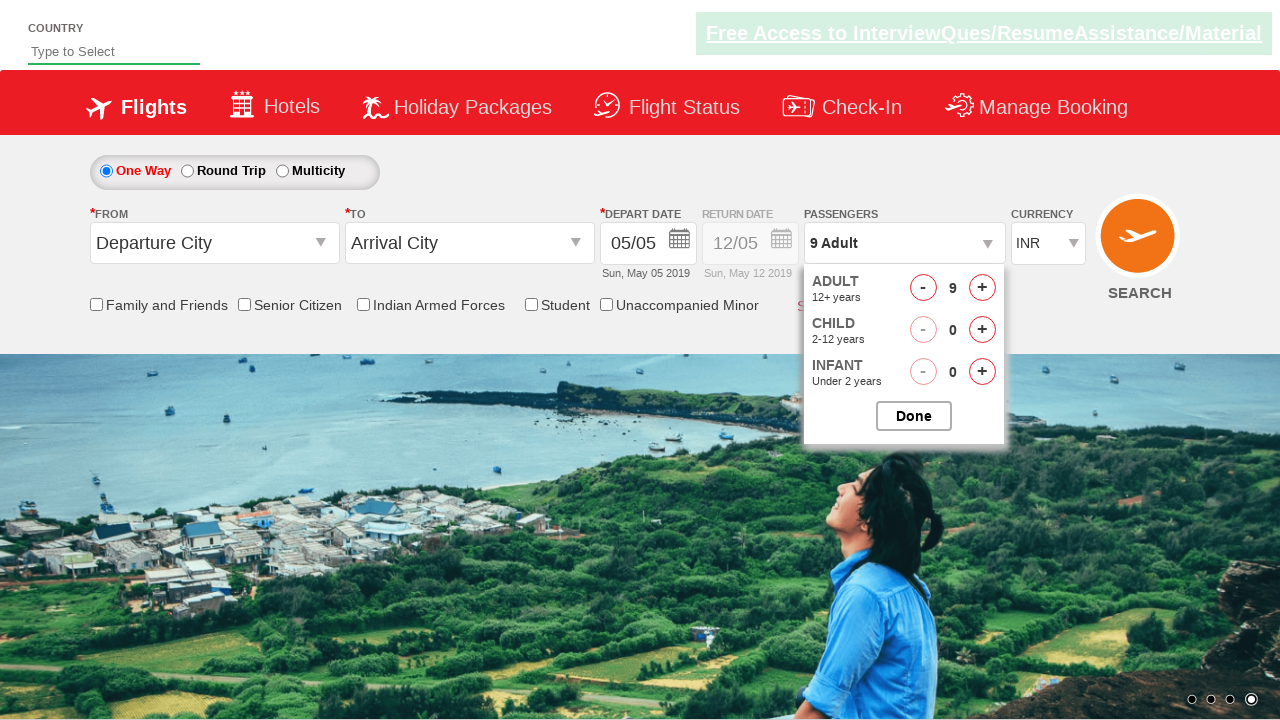

Closed the passenger selection dropdown at (914, 416) on #btnclosepaxoption
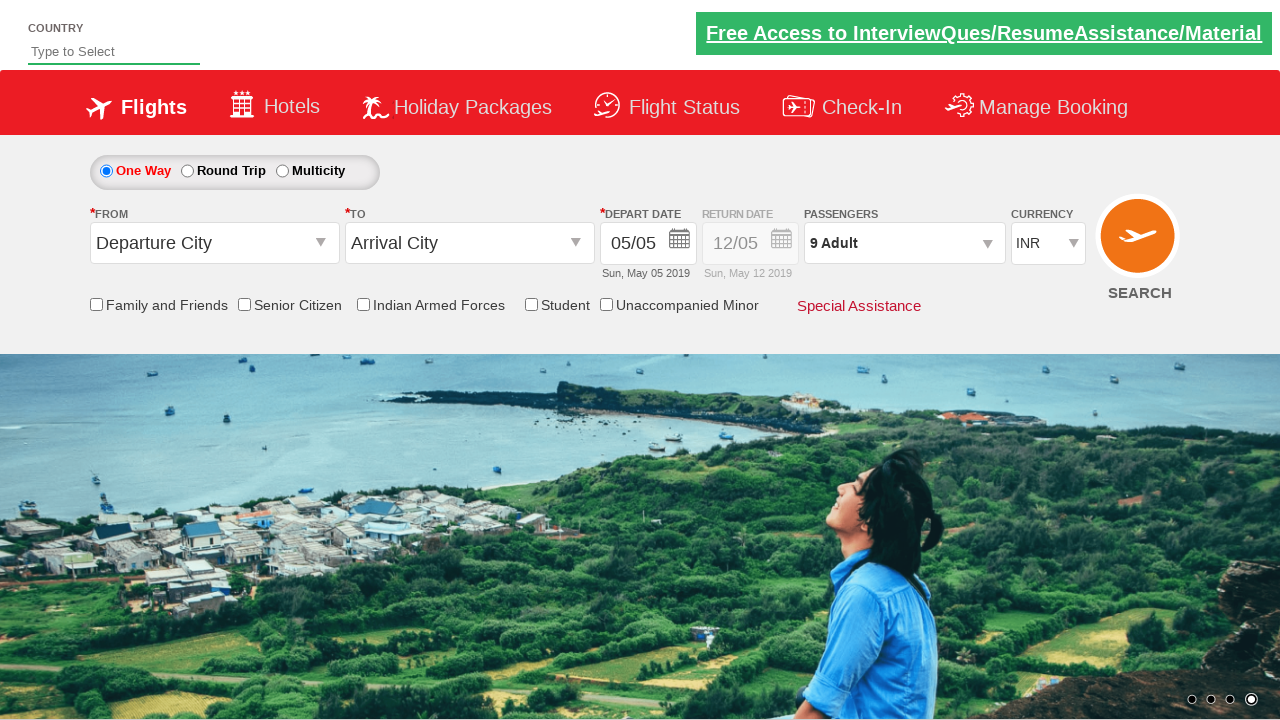

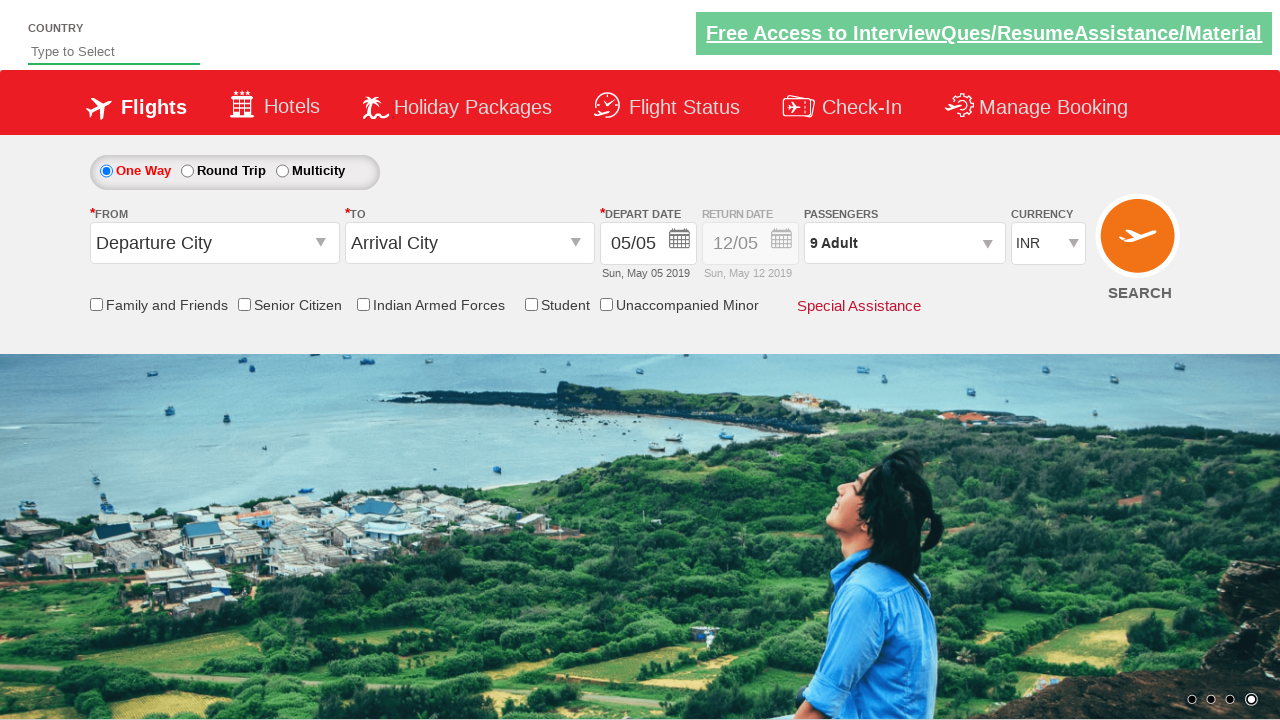